Navigates to openxcell.com and verifies the presence of both links with text and without text

Starting URL: https://www.openxcell.com

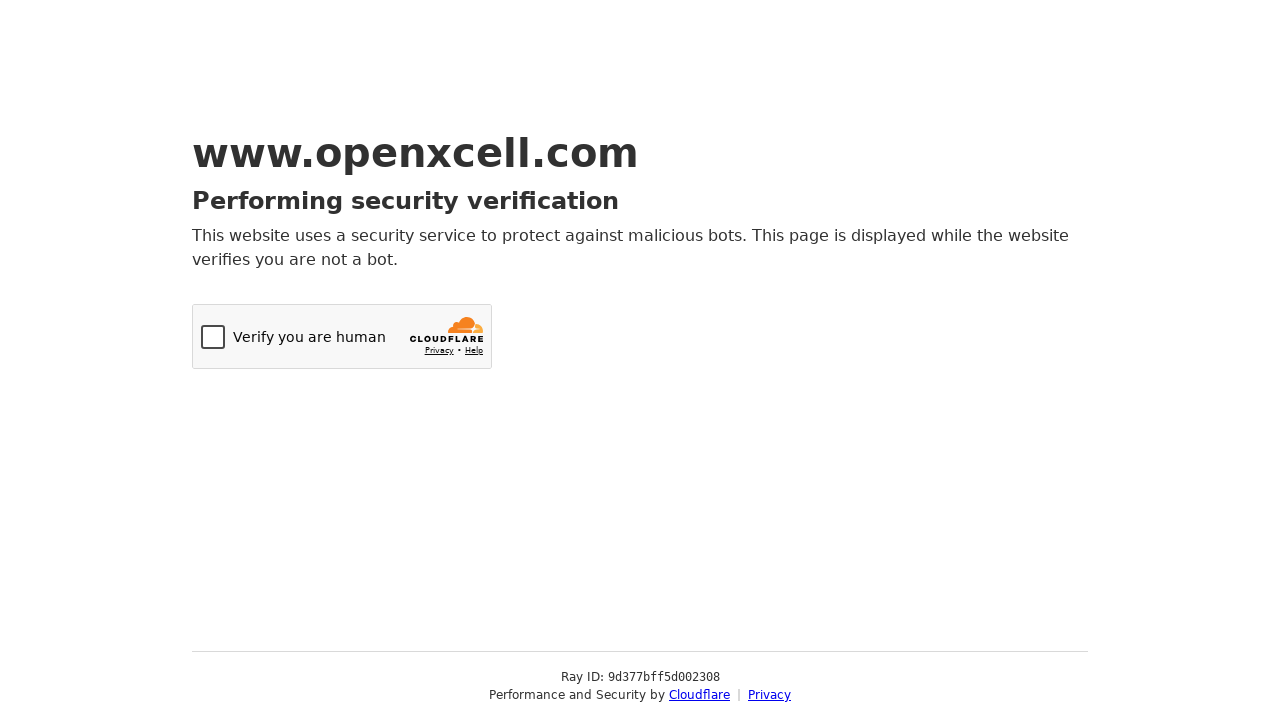

Navigated to https://www.openxcell.com
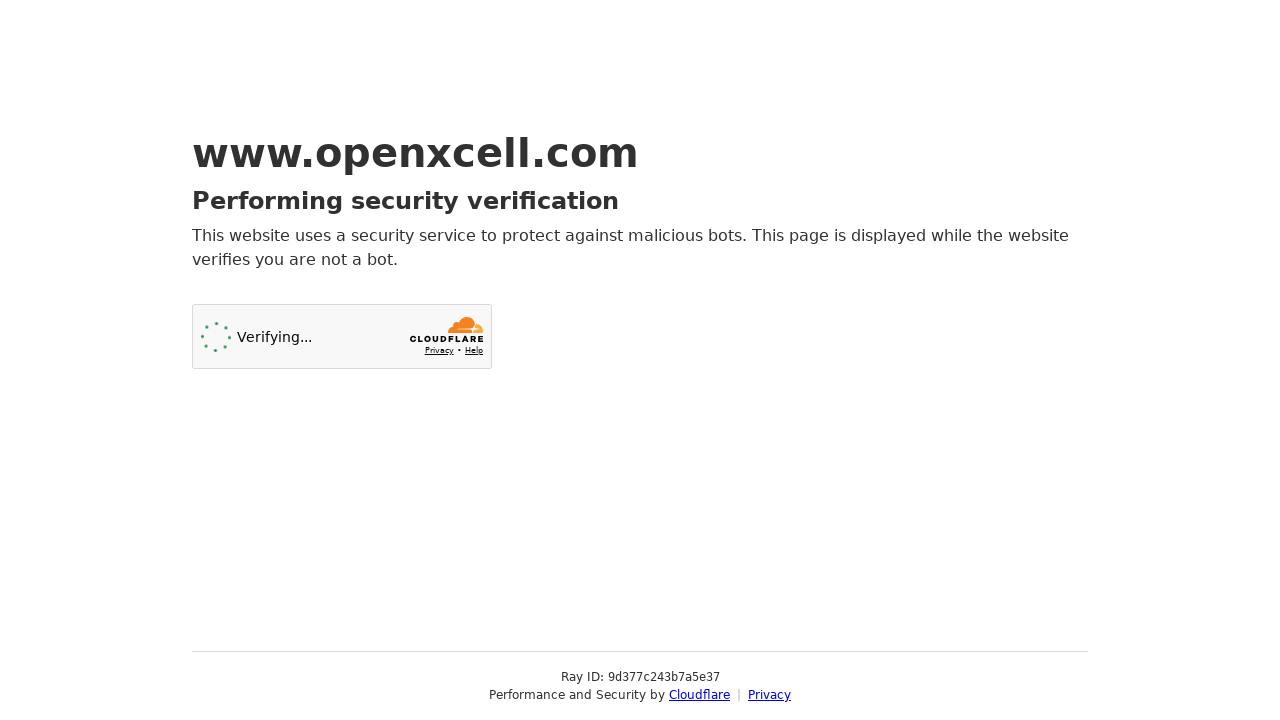

Waited for links to load on the page
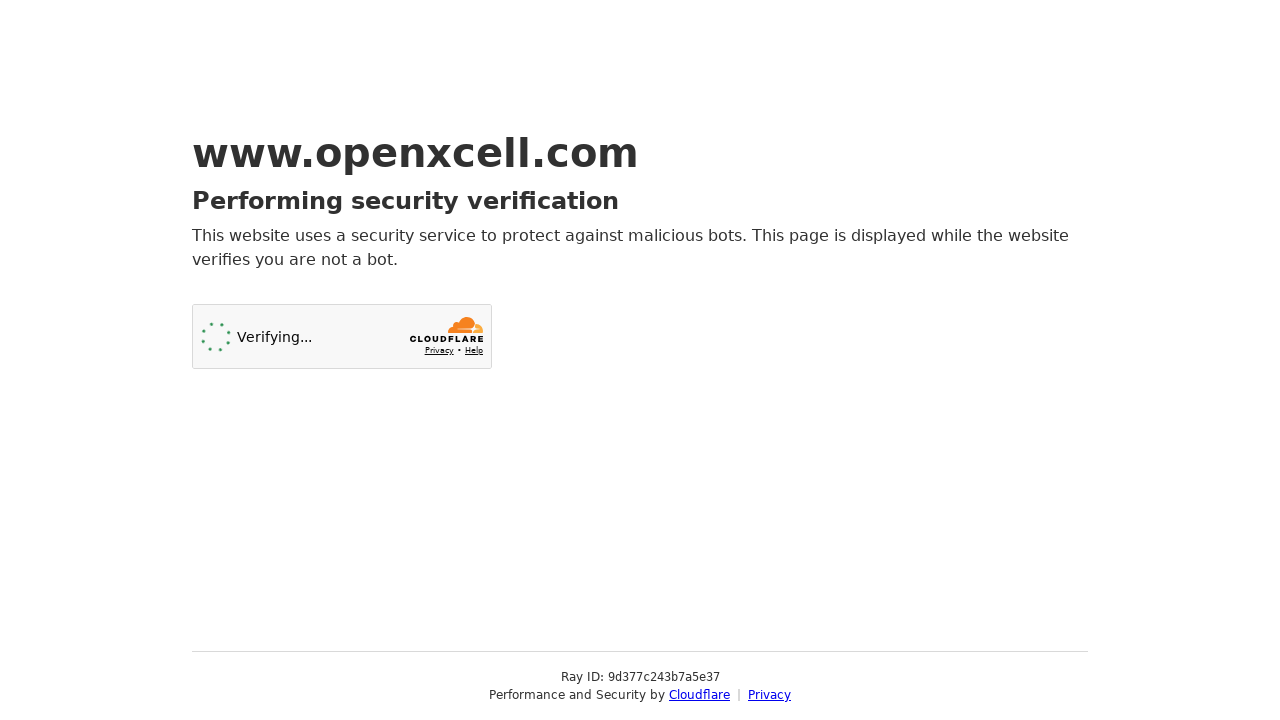

Retrieved all links from the page - found 2 total links
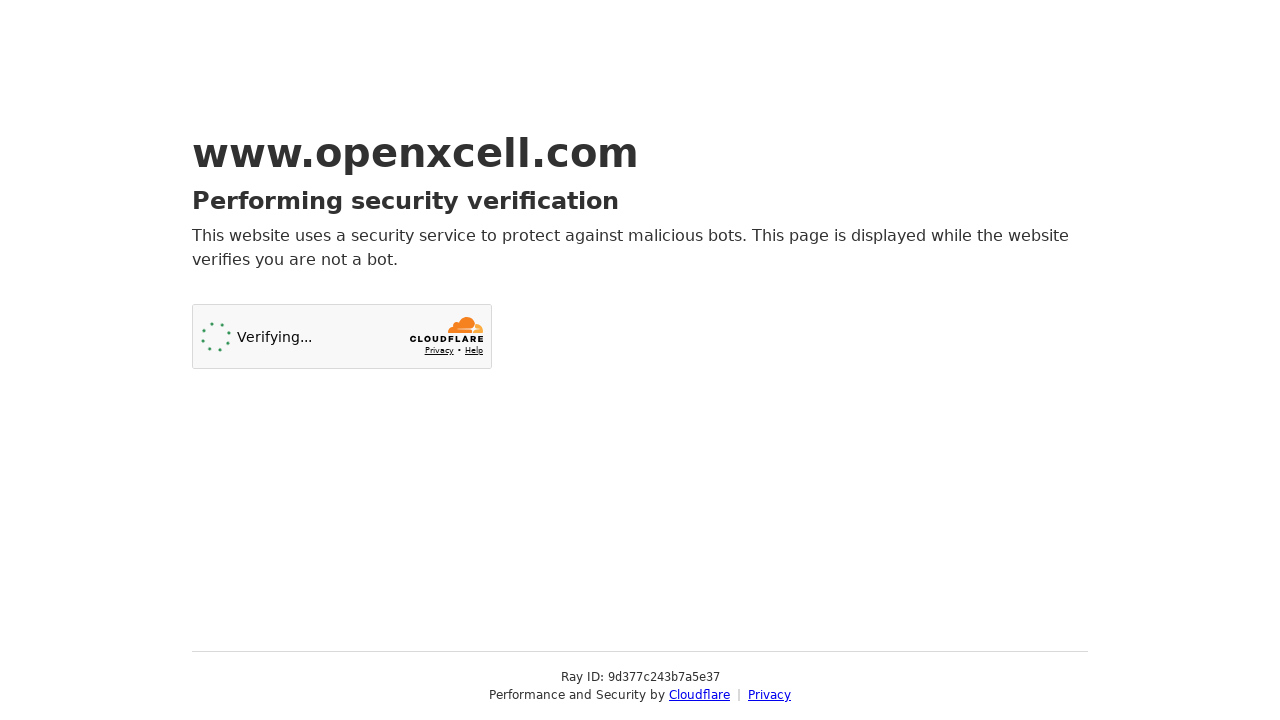

Identified 0 links without visible text
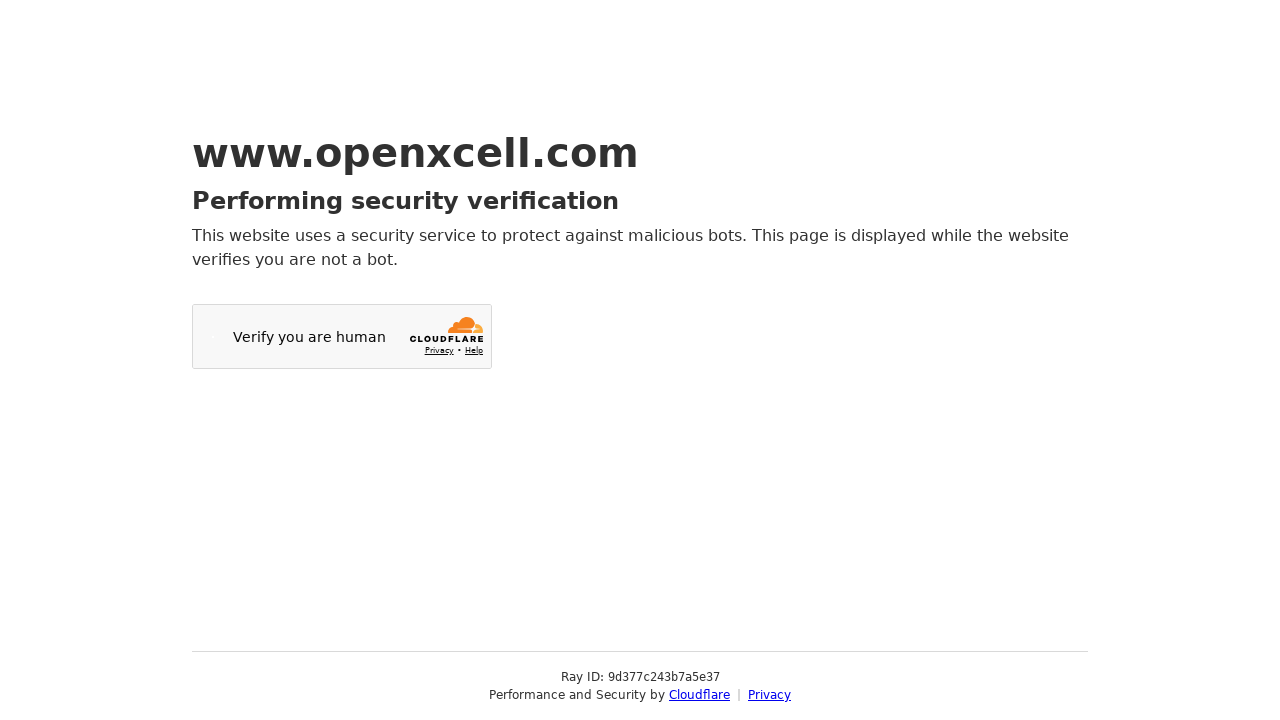

Verified that links exist on the page - total links: 2, links without text: 0
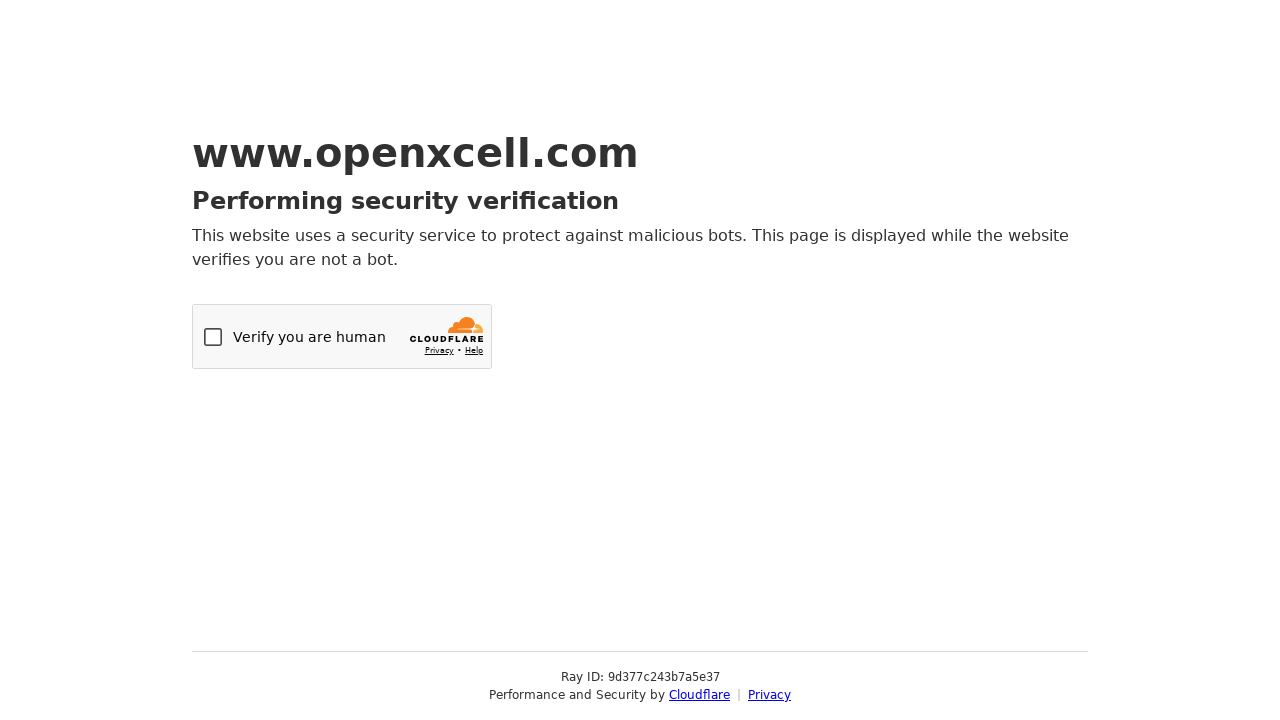

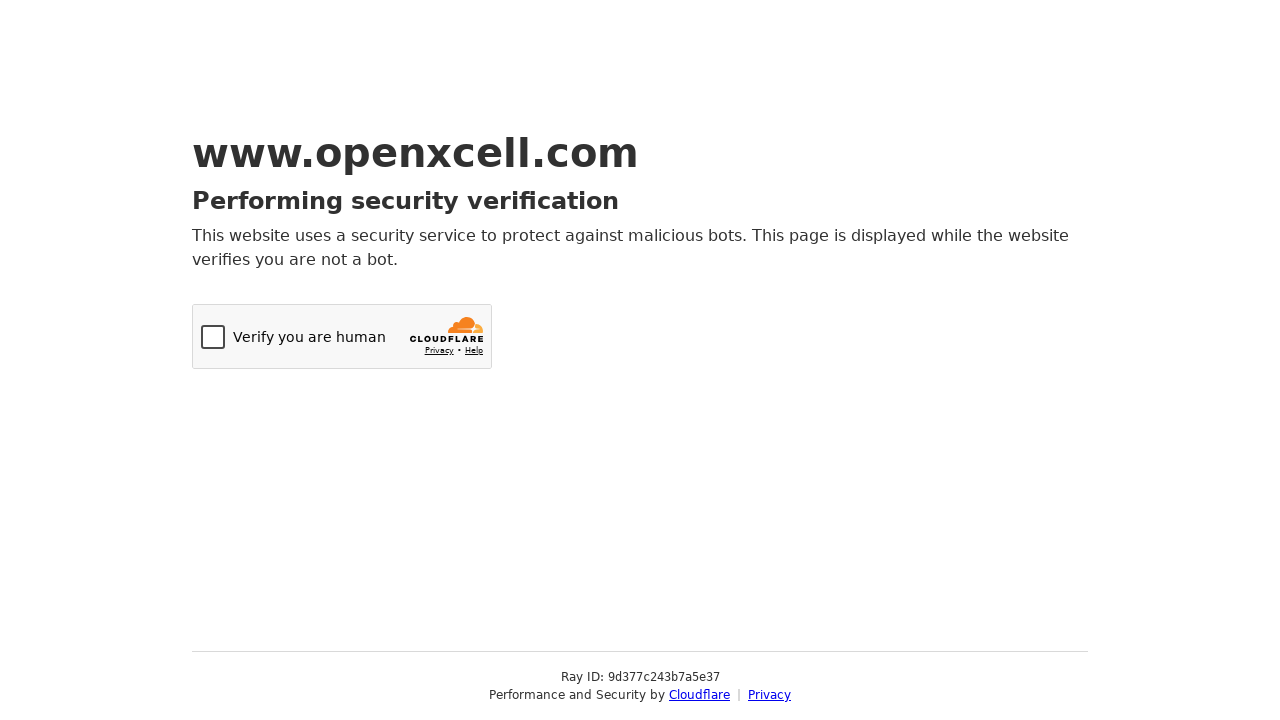